Navigates to Gmail and YouTube pages sequentially, fetching the page title from each site to verify successful page loads.

Starting URL: https://www.gmail.com

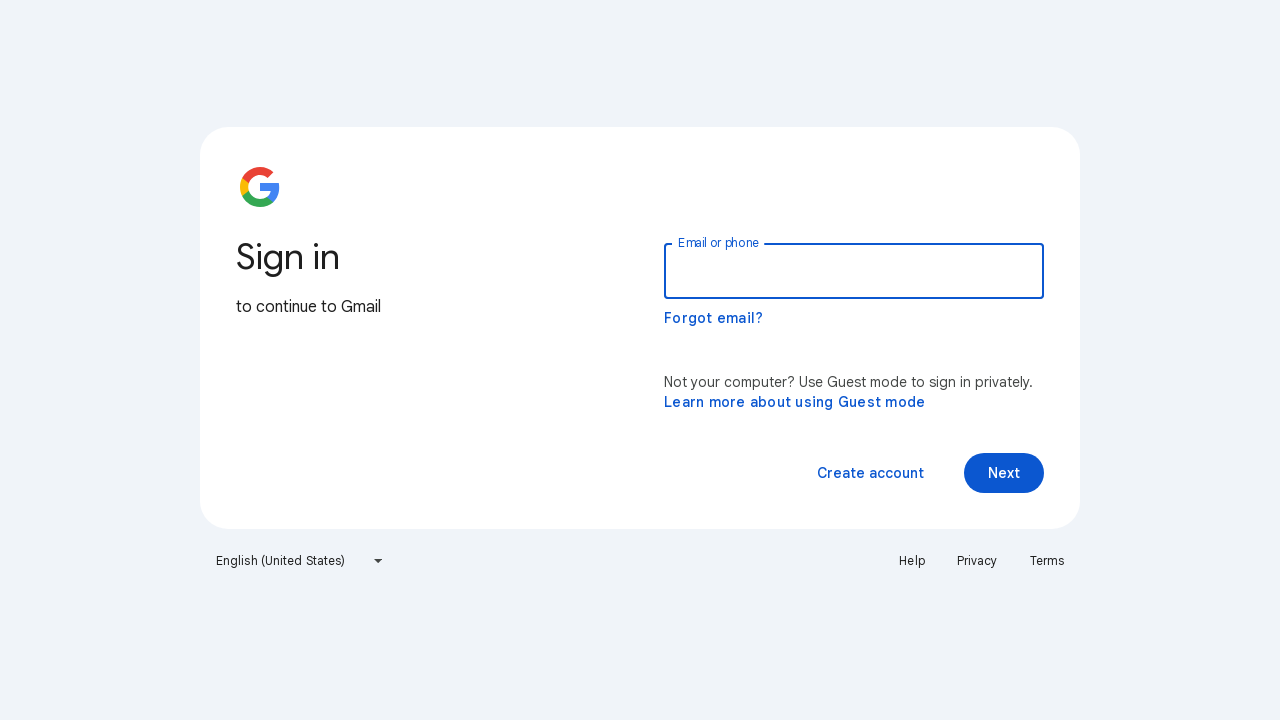

Fetched Gmail page title to verify successful load
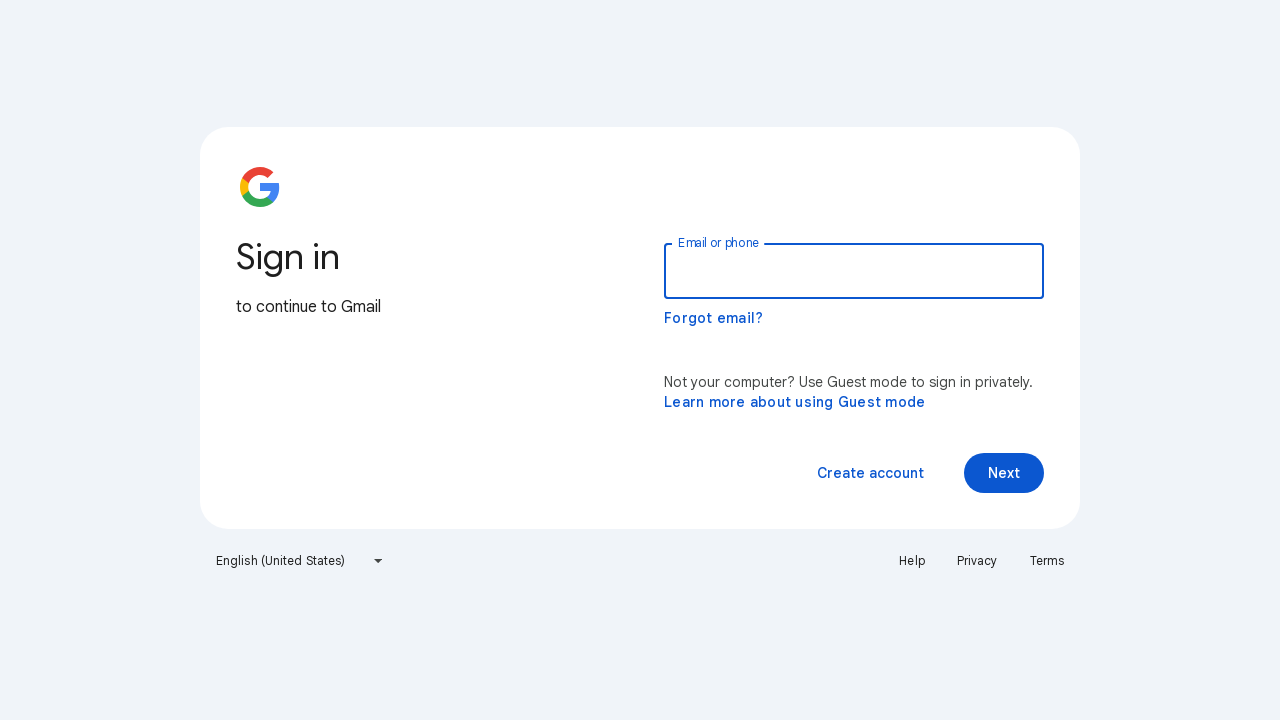

Navigated to YouTube homepage
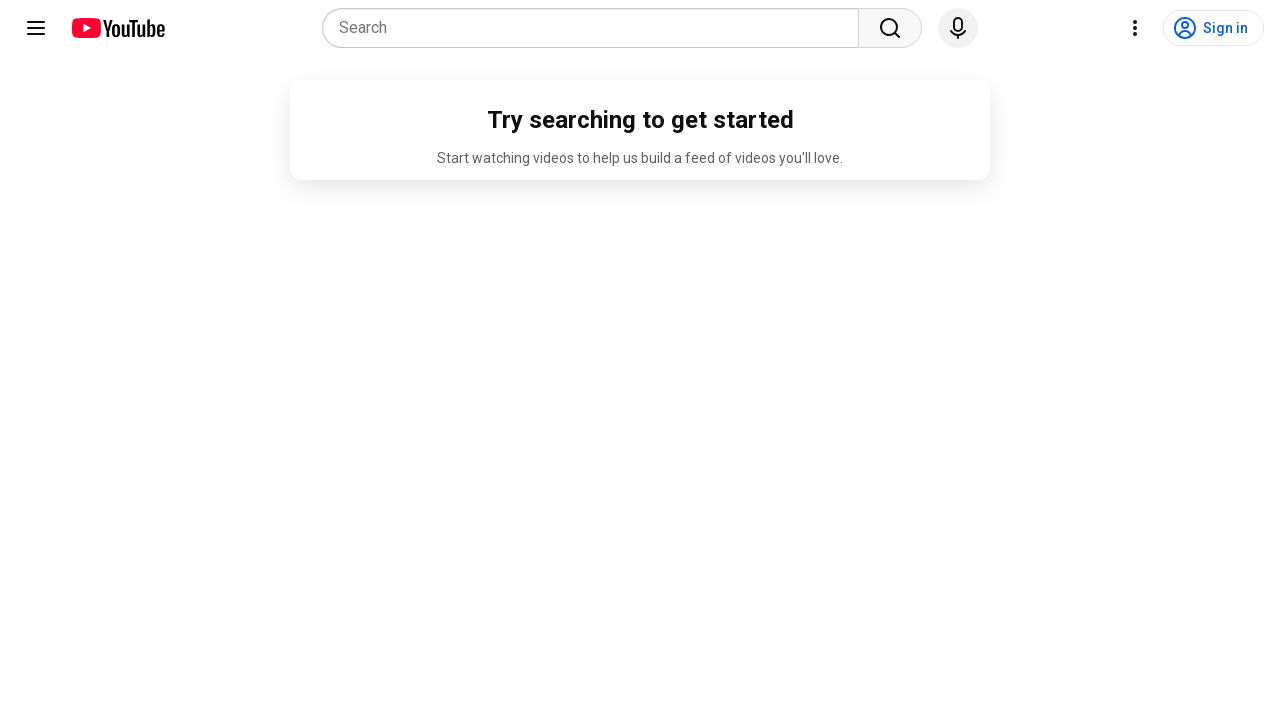

Fetched YouTube page title to verify successful load
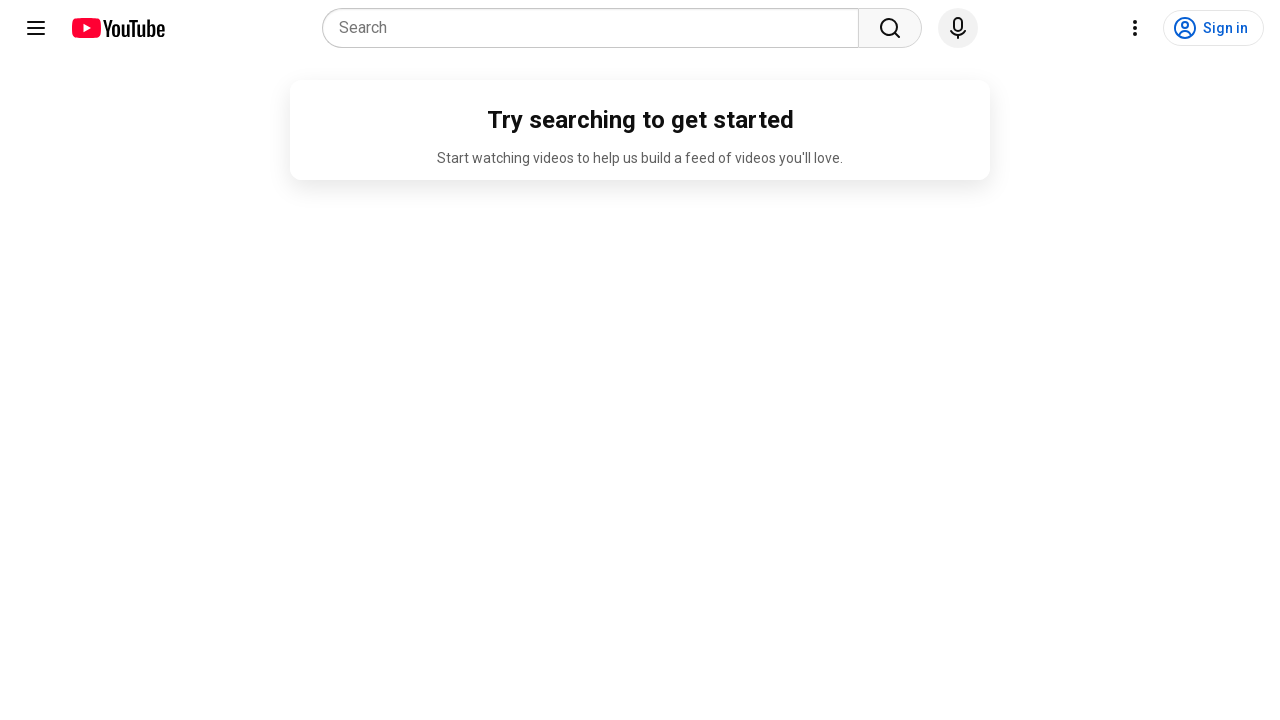

Waited for YouTube page to reach domcontentloaded state
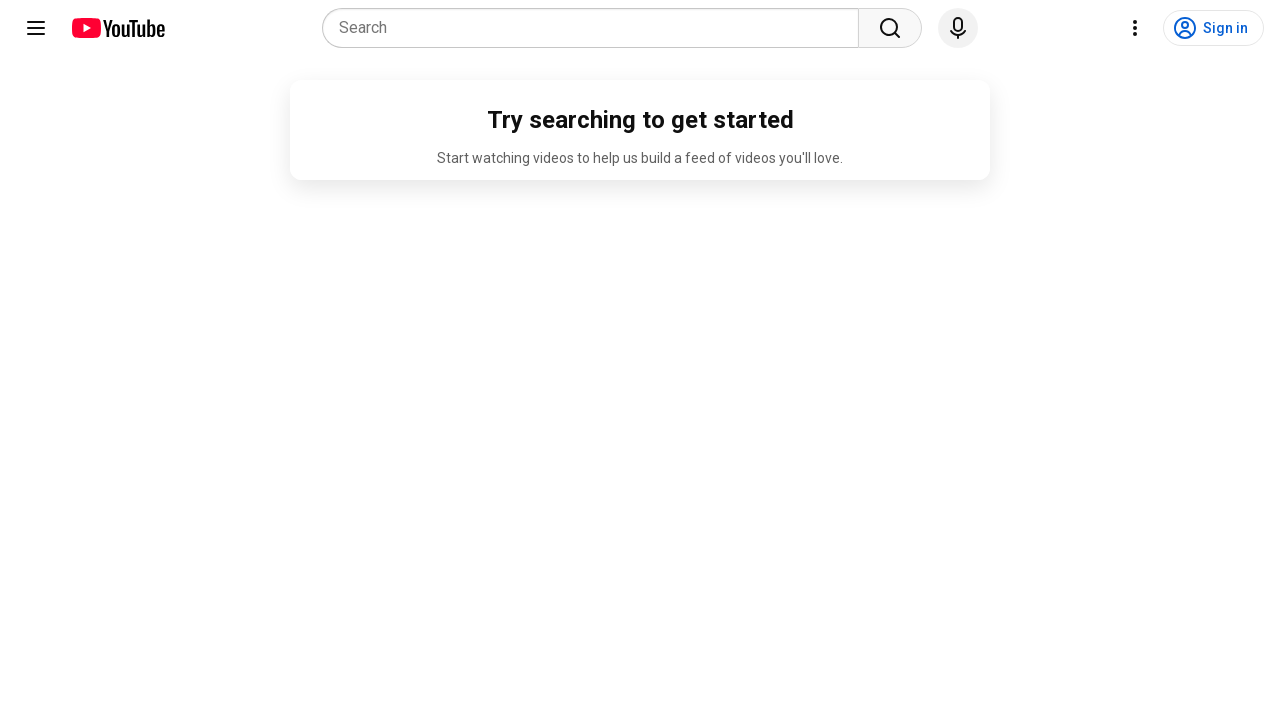

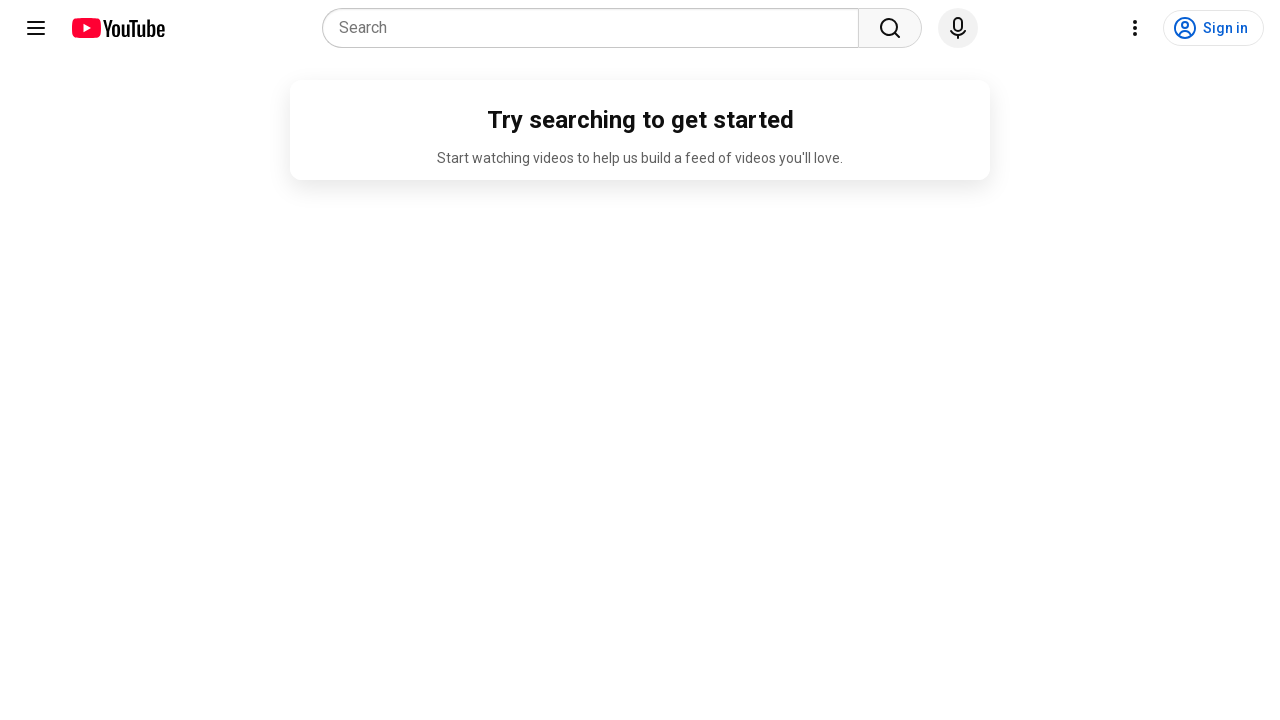